Tests sorting the Due column in ascending order by clicking the column header and verifying the numerical values are sorted correctly

Starting URL: http://the-internet.herokuapp.com/tables

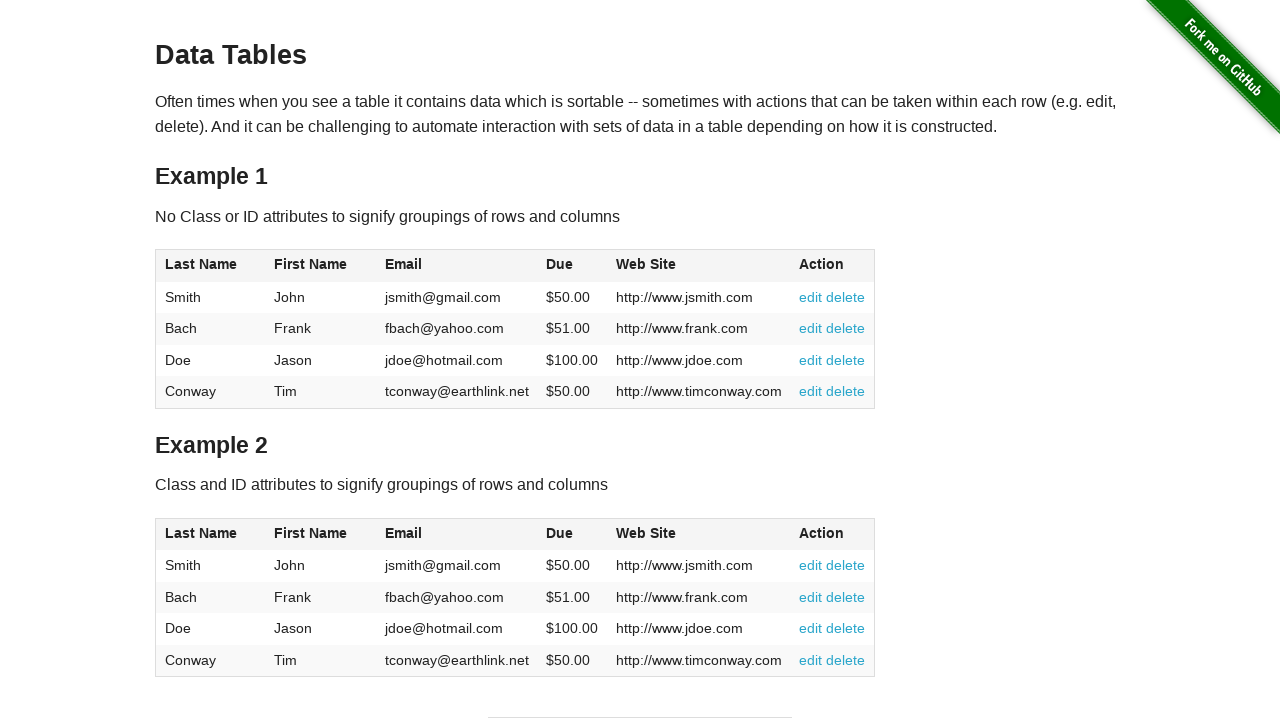

Clicked the Due column header to sort in ascending order at (572, 266) on #table1 thead tr th:nth-child(4)
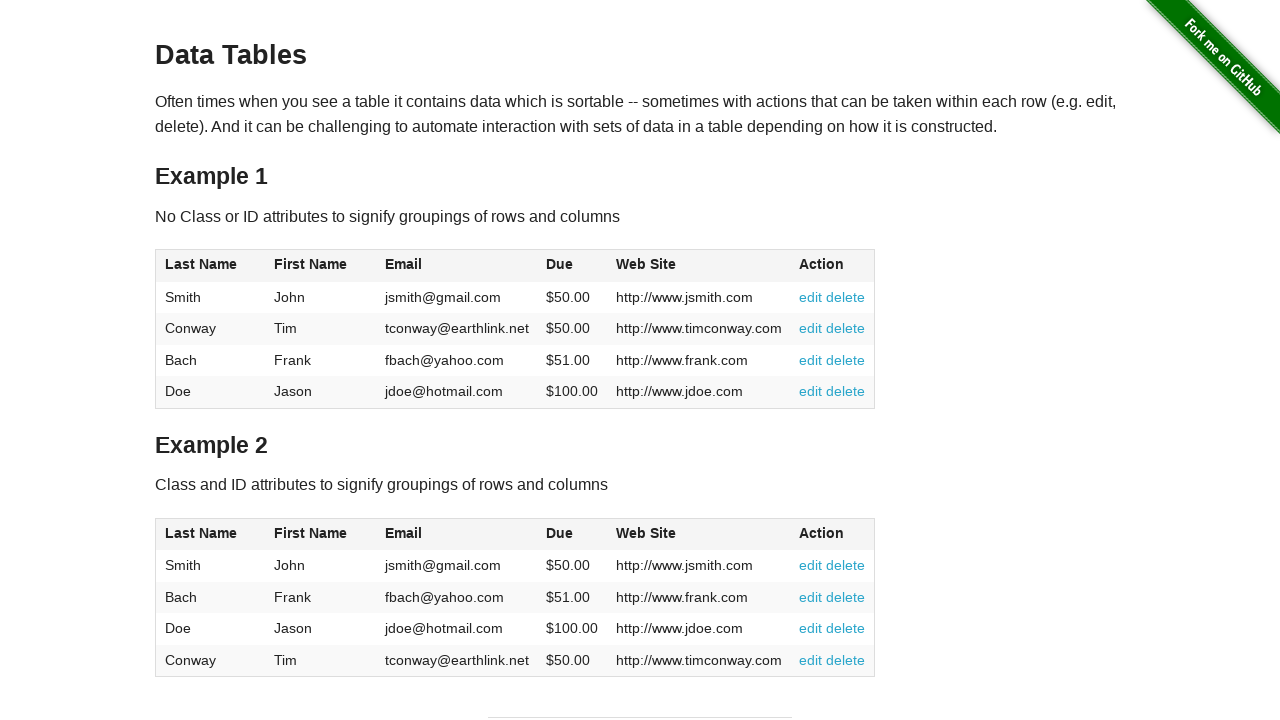

Due column cells loaded after sorting
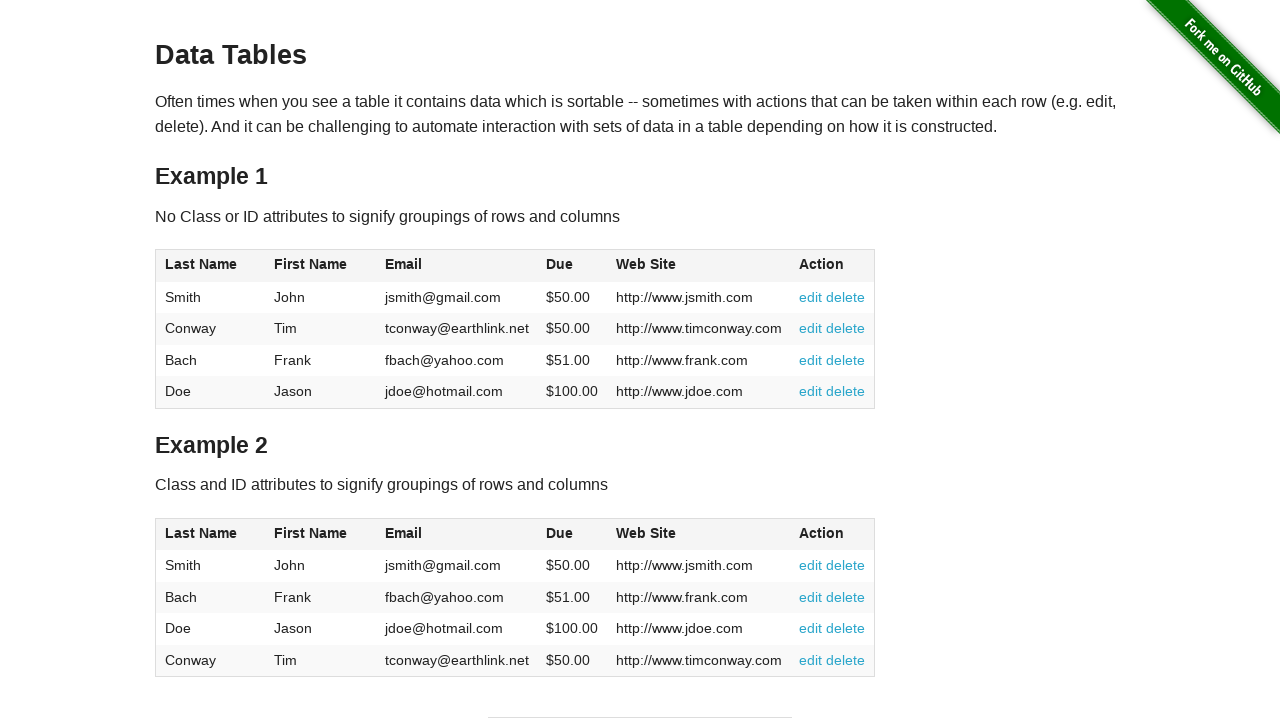

Retrieved all Due column cell elements
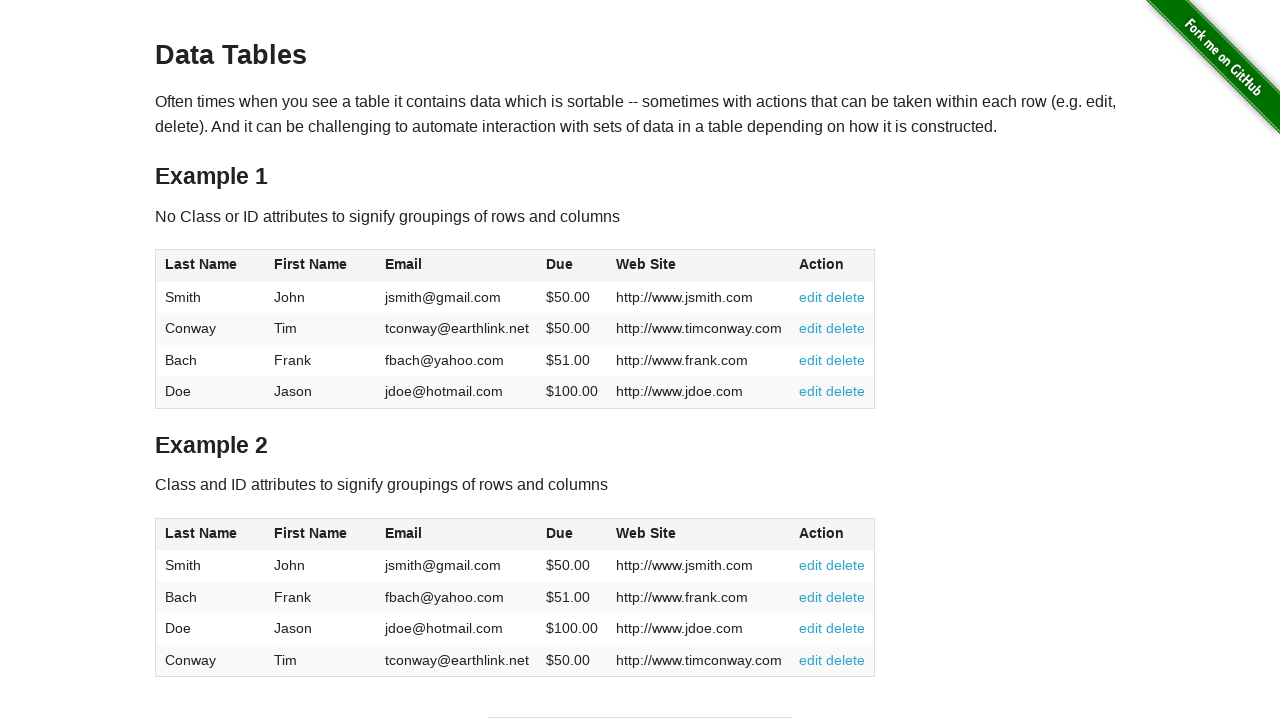

Extracted Due values from cells: [50.0, 50.0, 51.0, 100.0]
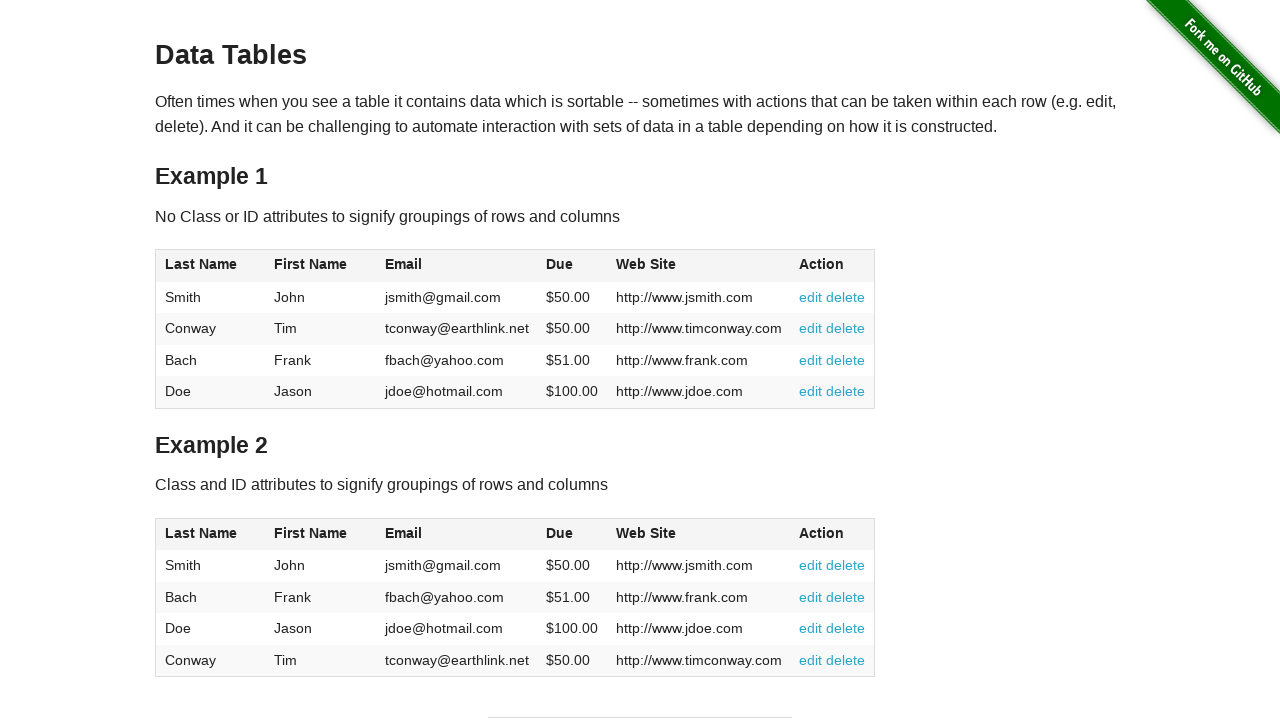

Verified that Due column values are sorted in ascending order
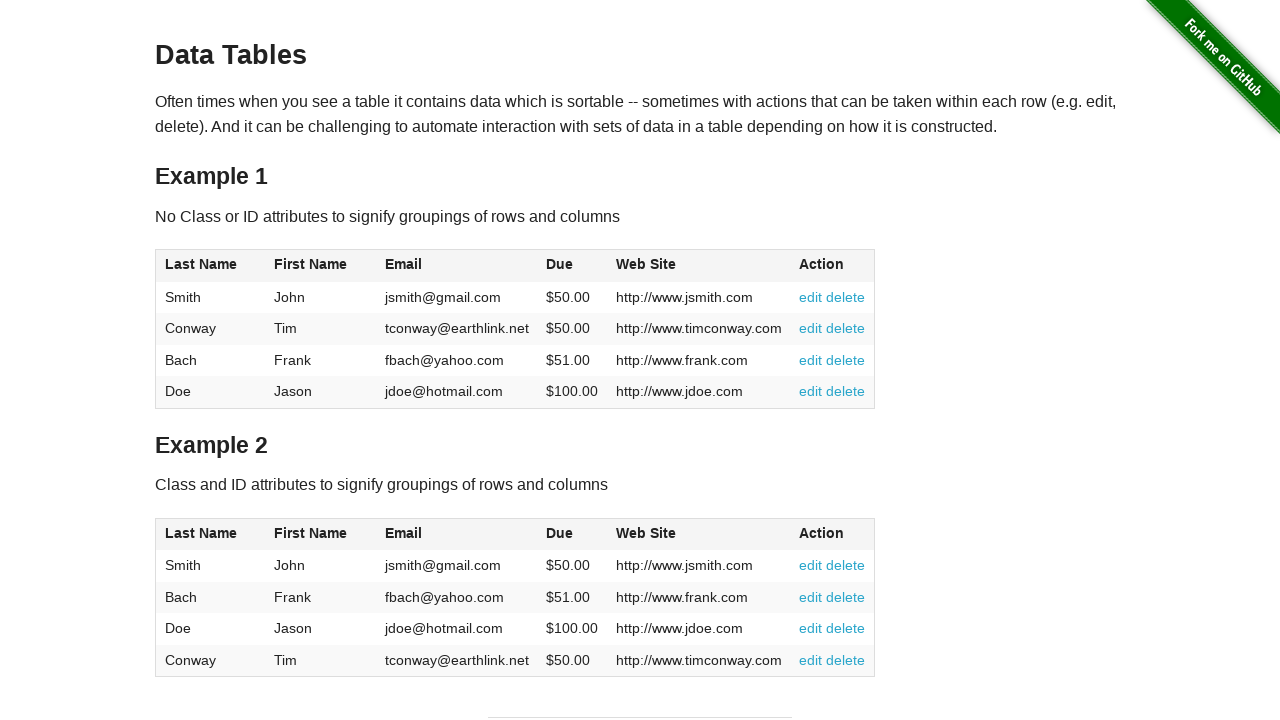

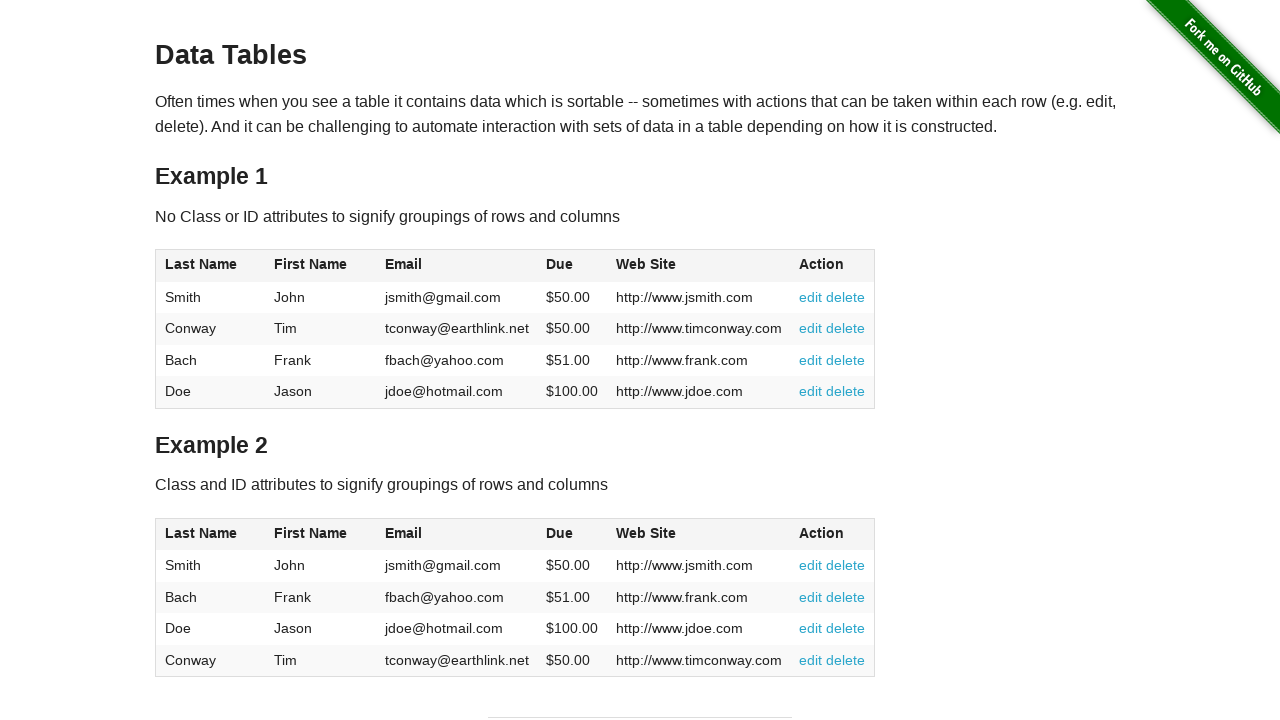